Tests that new todo items are appended to the bottom of the list by creating 3 items and verifying the todo count.

Starting URL: https://demo.playwright.dev/todomvc

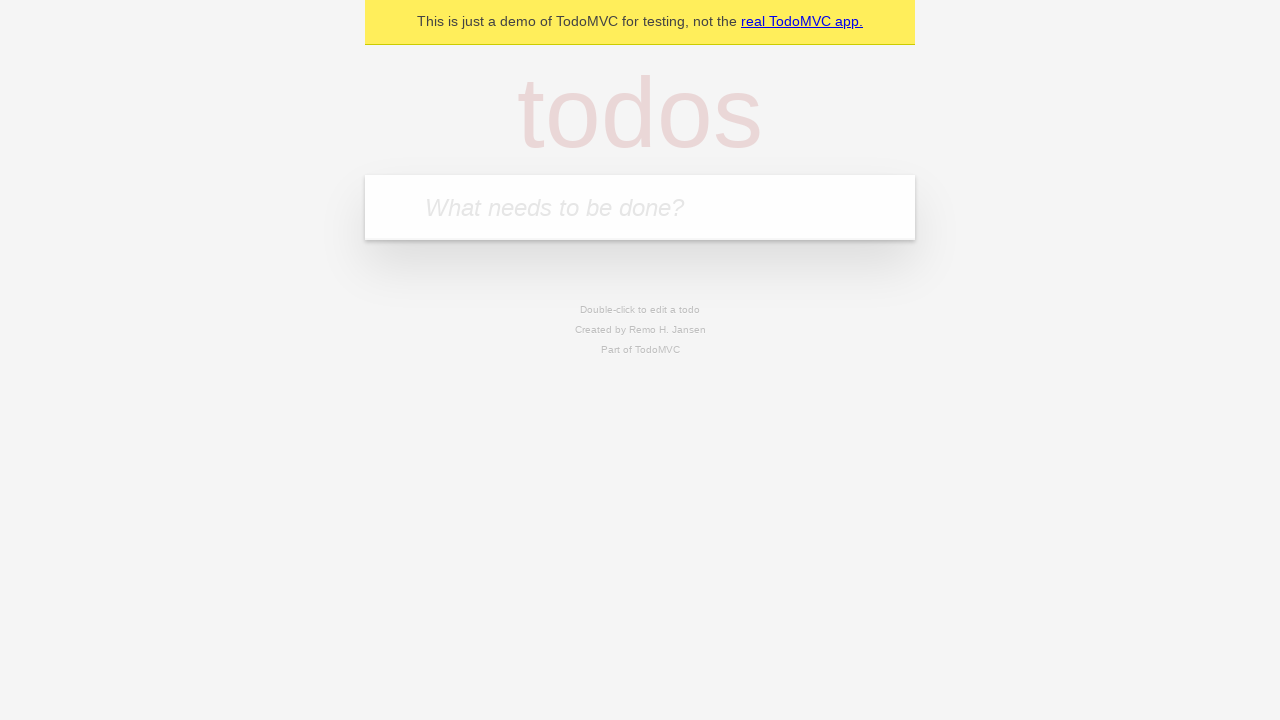

Filled new todo input with 'buy some cheese' on .new-todo
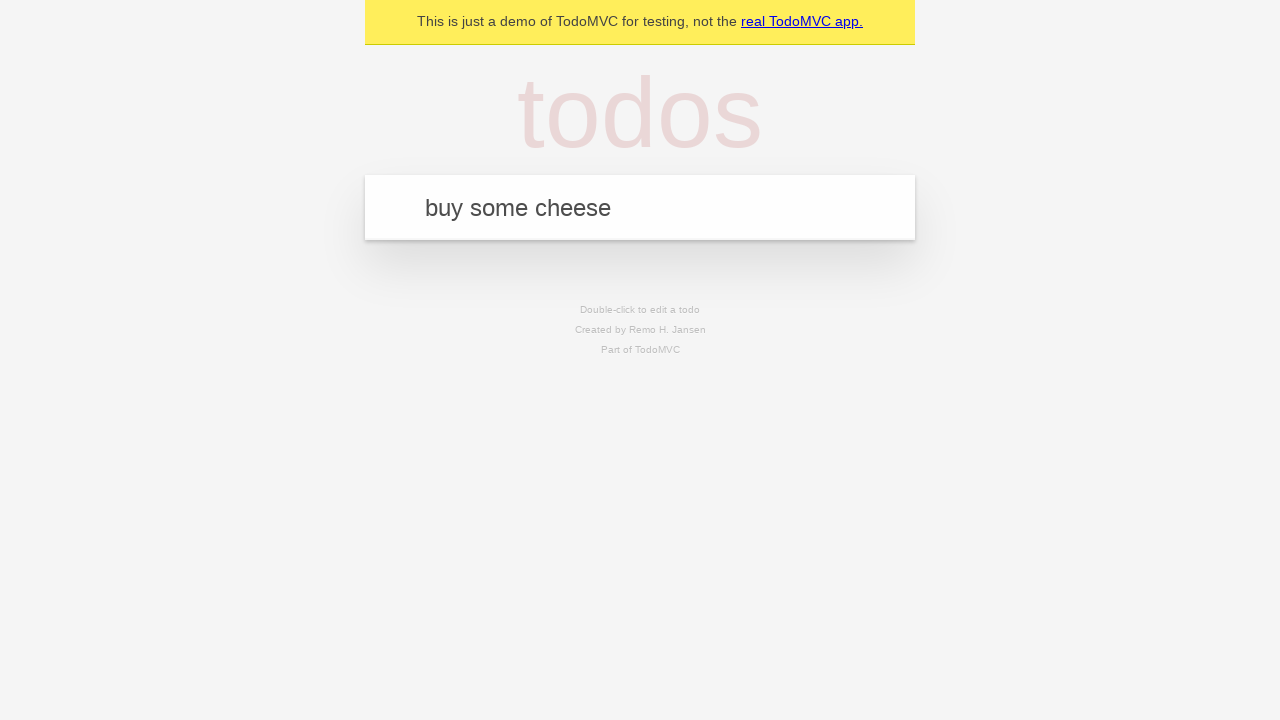

Pressed Enter to add first todo item on .new-todo
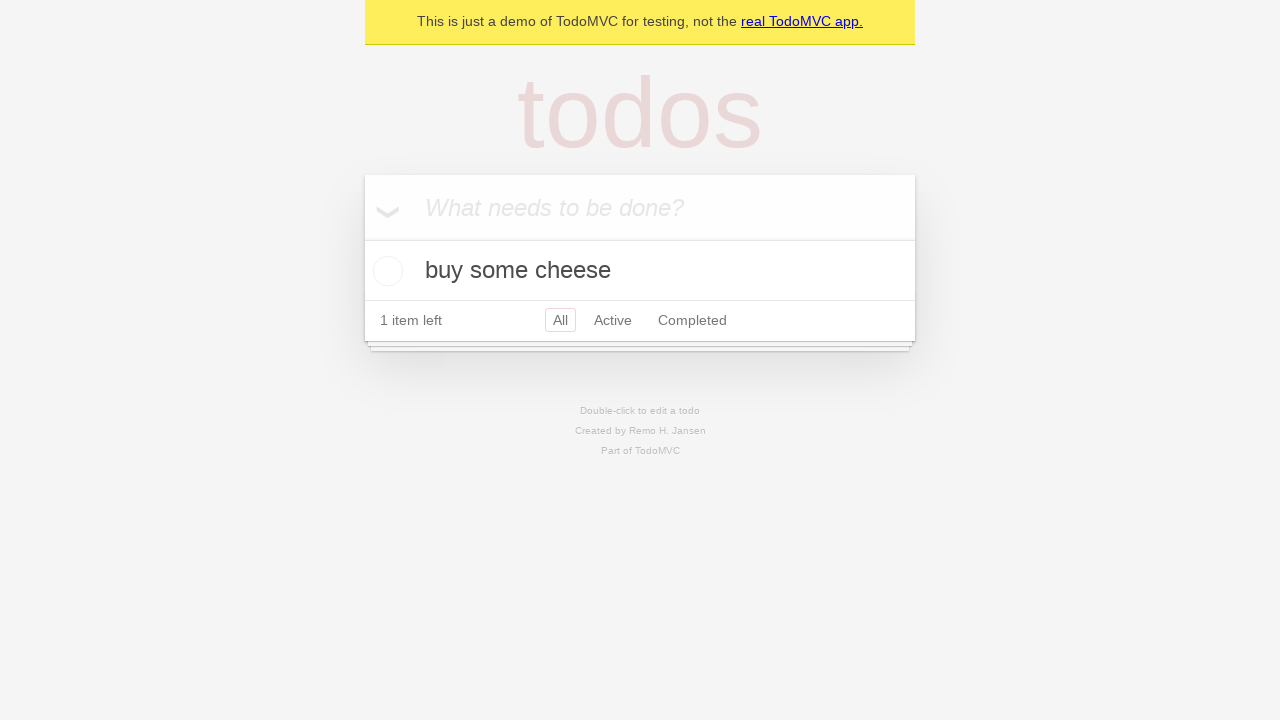

Filled new todo input with 'feed the cat' on .new-todo
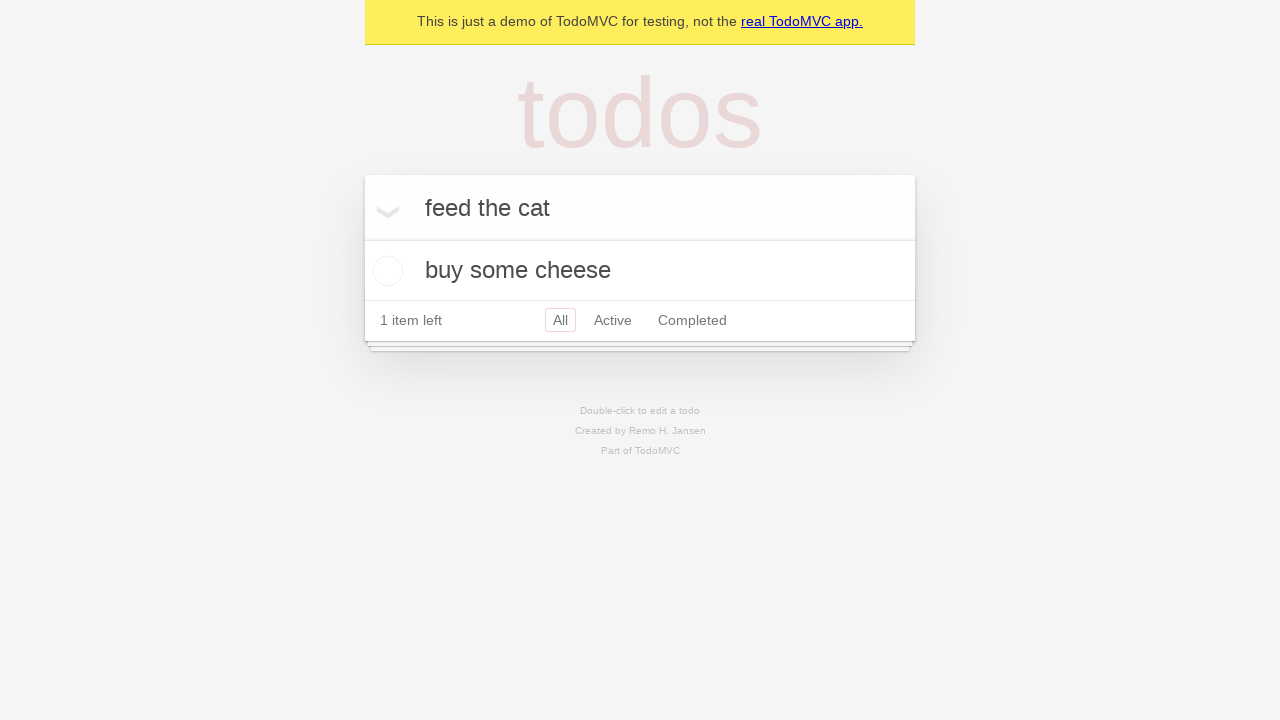

Pressed Enter to add second todo item on .new-todo
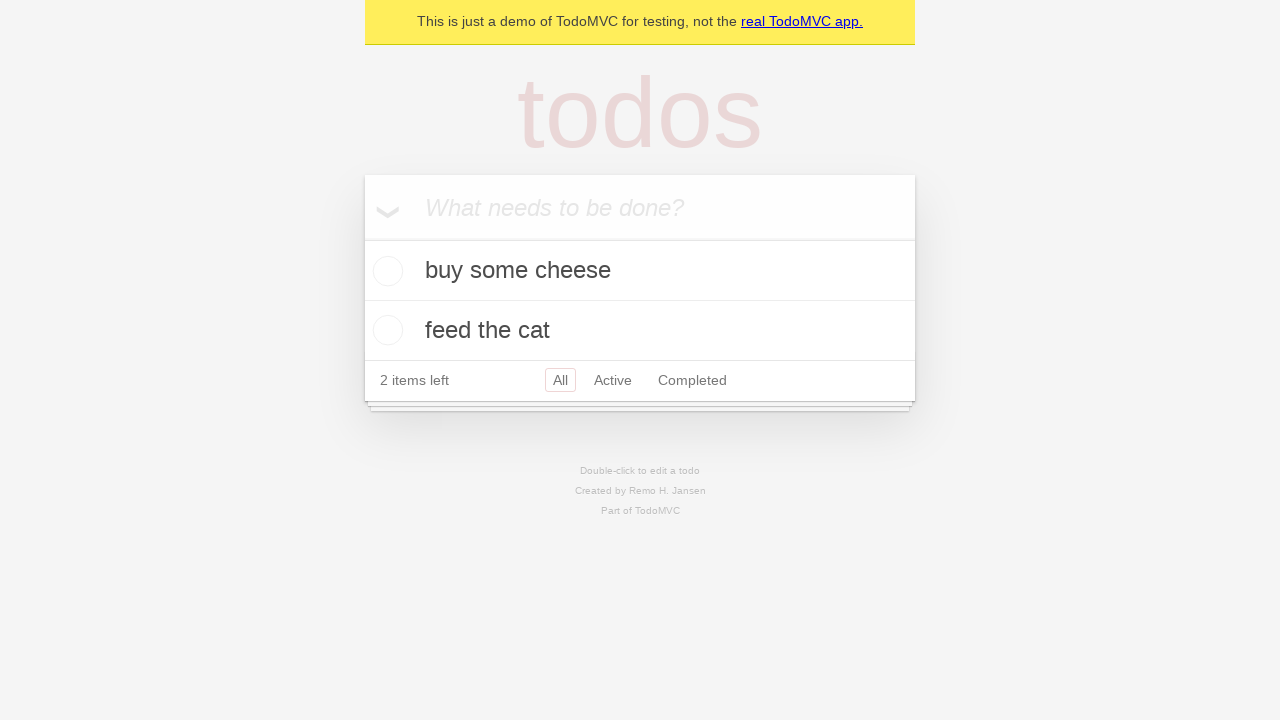

Filled new todo input with 'book a doctors appointment' on .new-todo
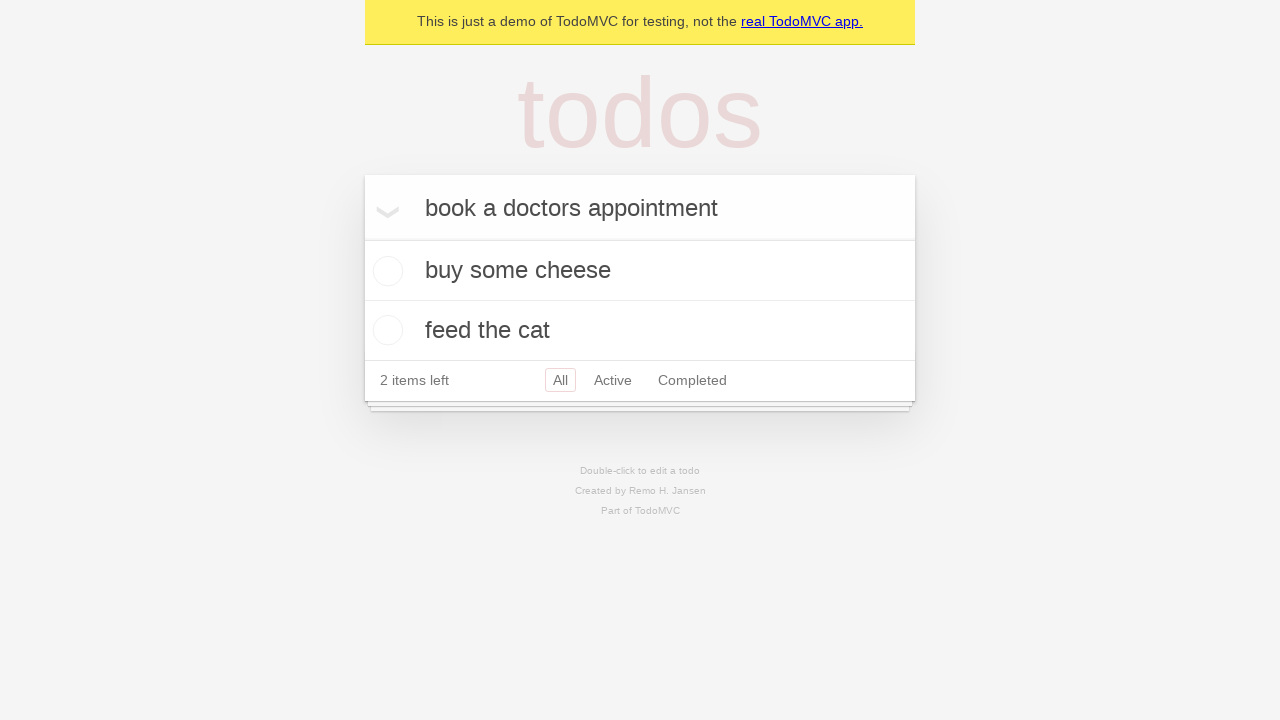

Pressed Enter to add third todo item on .new-todo
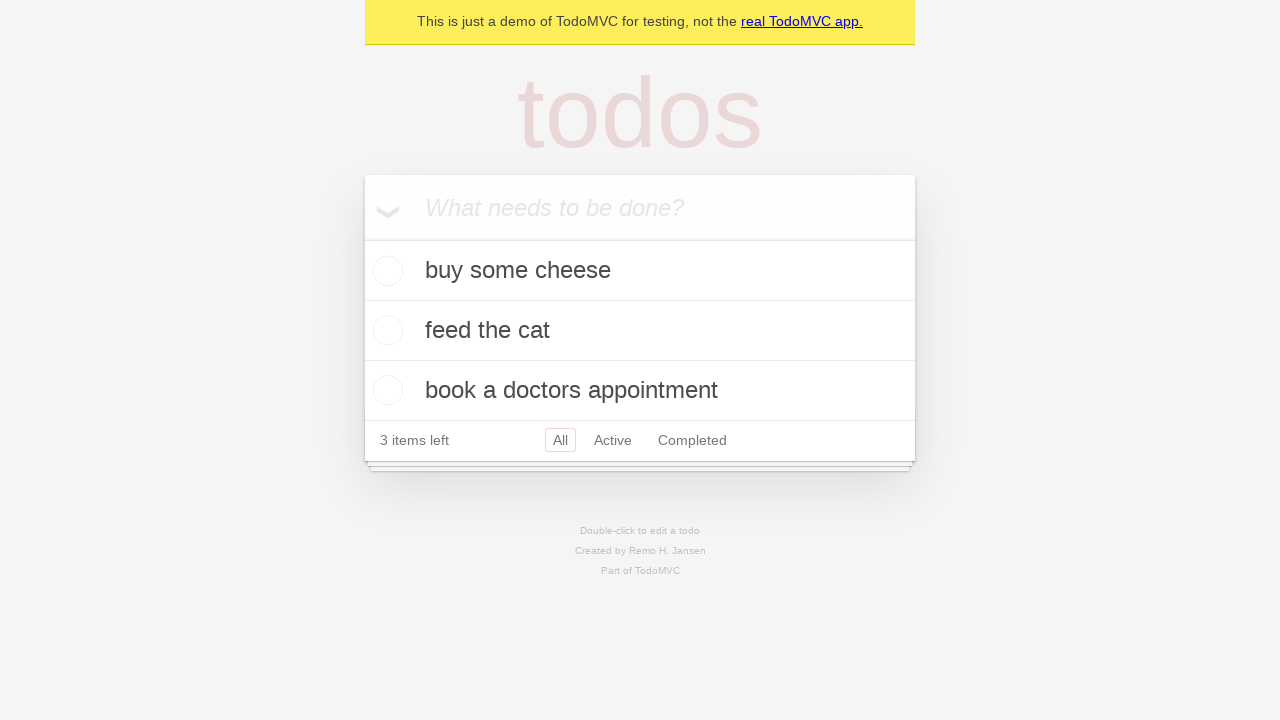

Todo count element loaded, verifying 3 items appended to list
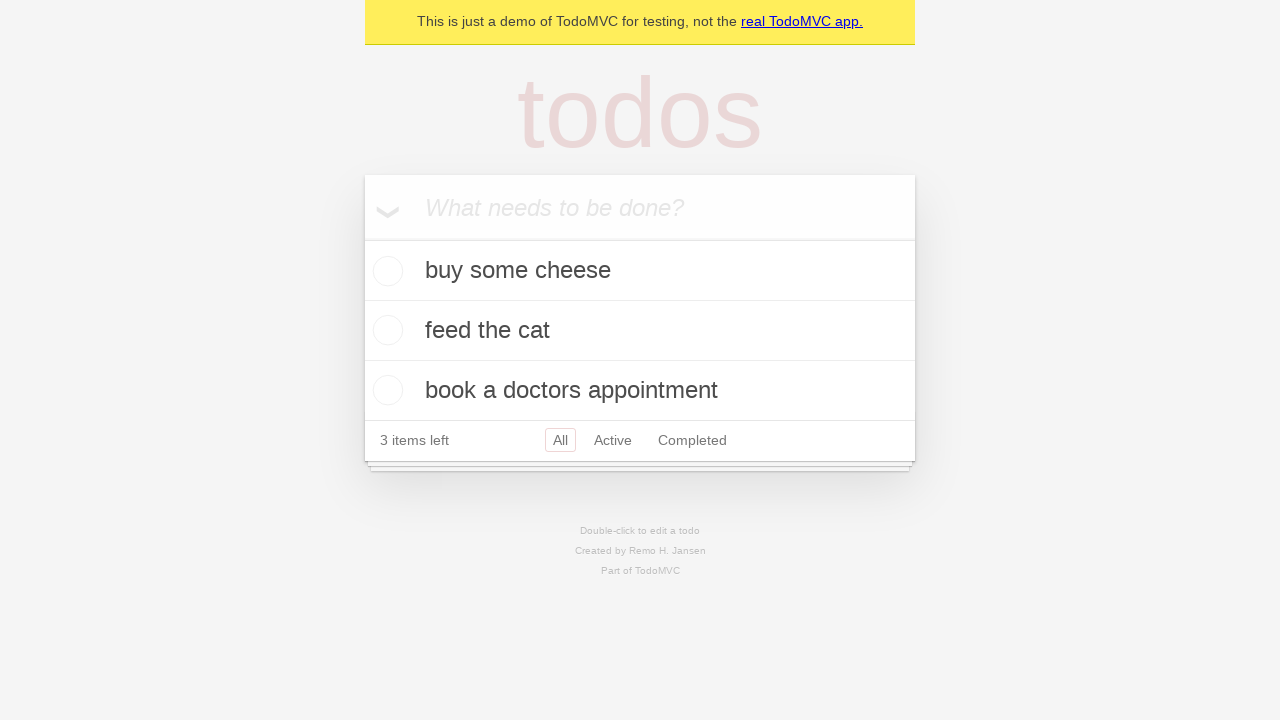

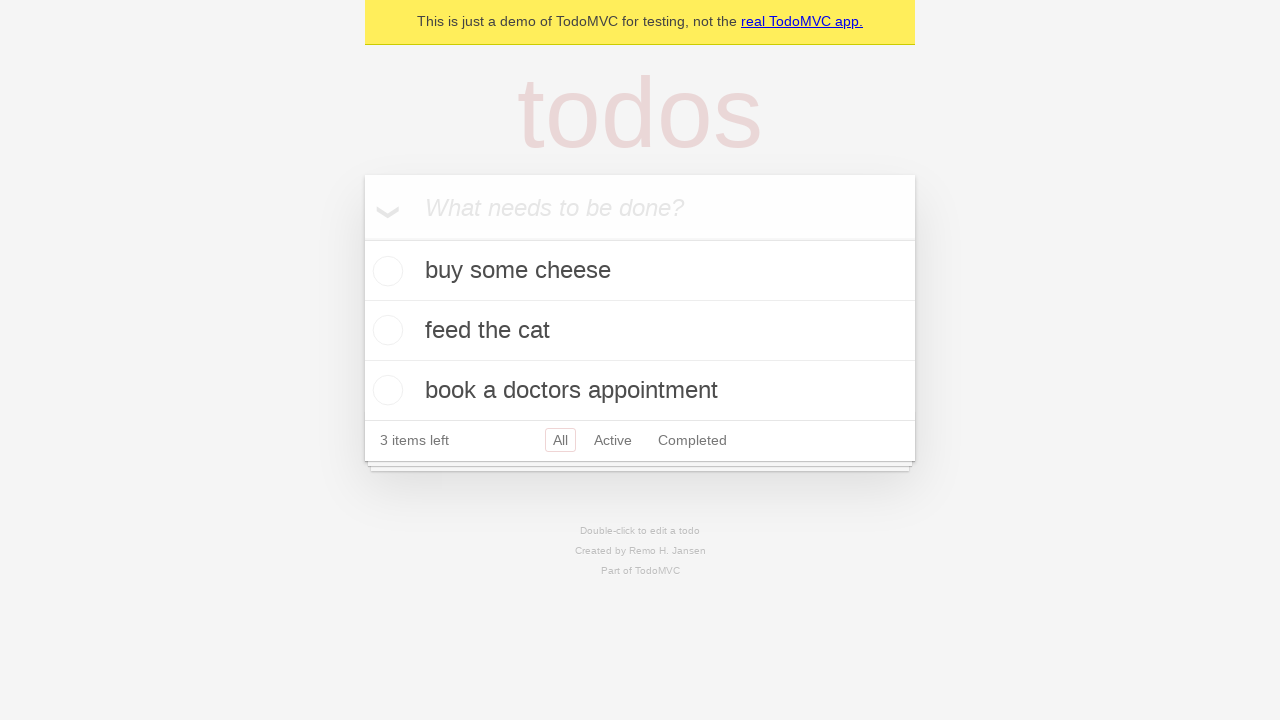